Tests form validation by submitting empty required fields and verifying error states

Starting URL: https://vpsfree.cz/prihlaska/

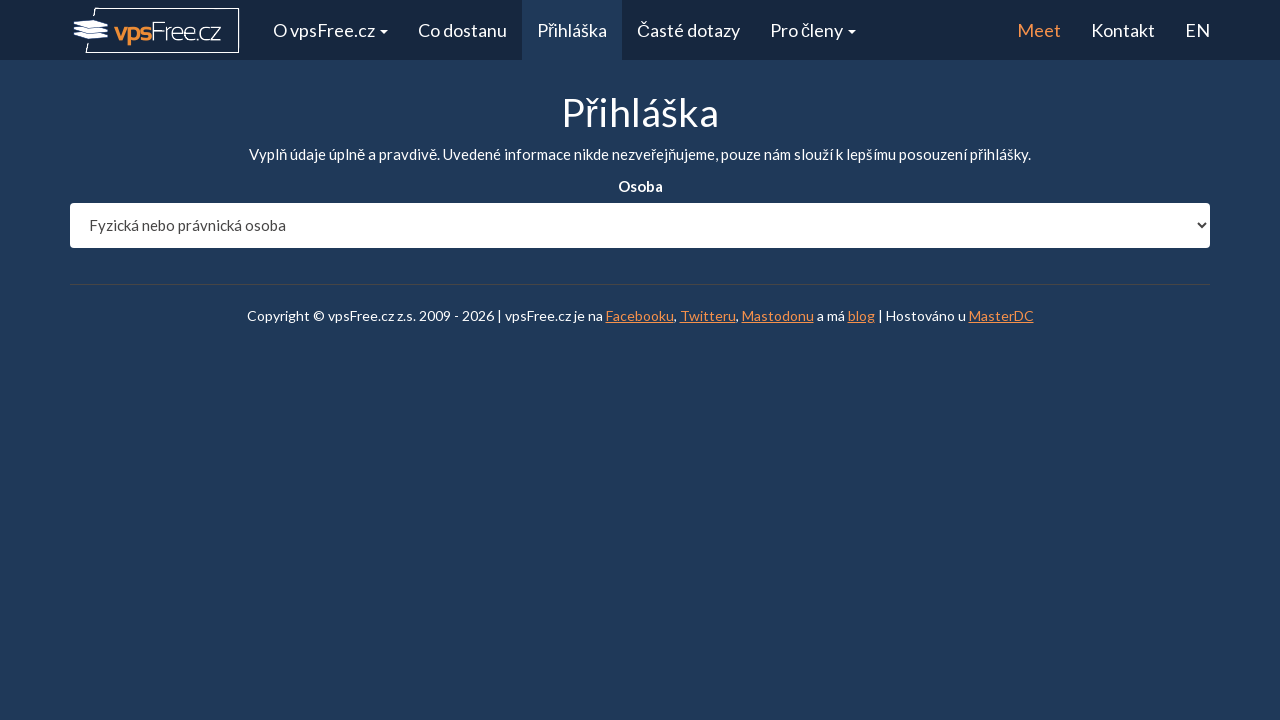

Selected 'fyzicka' (individual) entity type on #entity_type
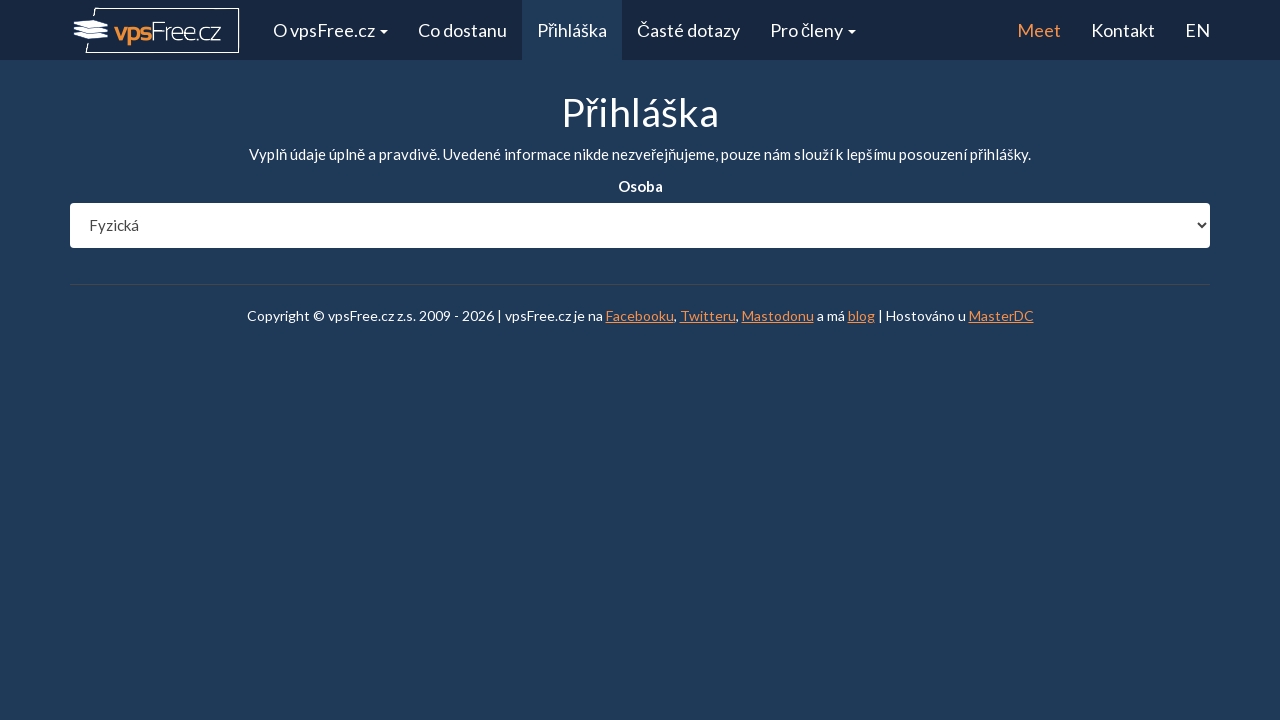

Waited 1 second for form to load
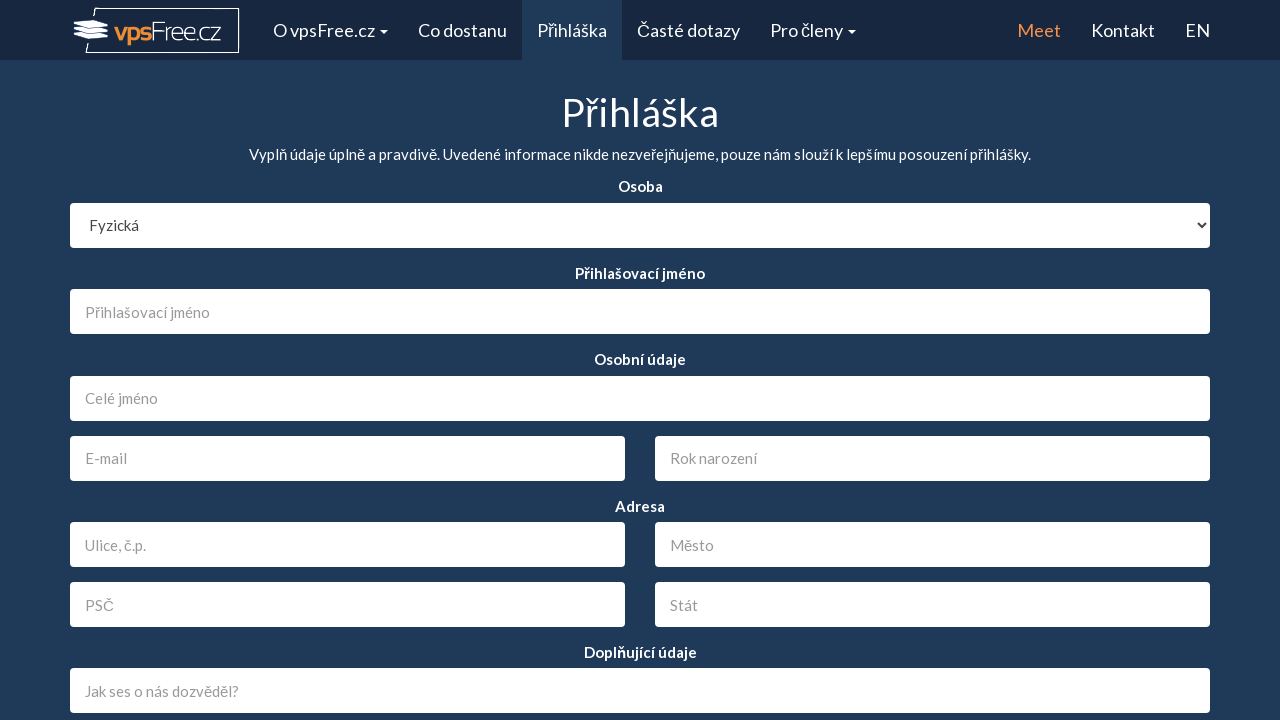

Clicked submit button without filling any required fields at (640, 554) on #send
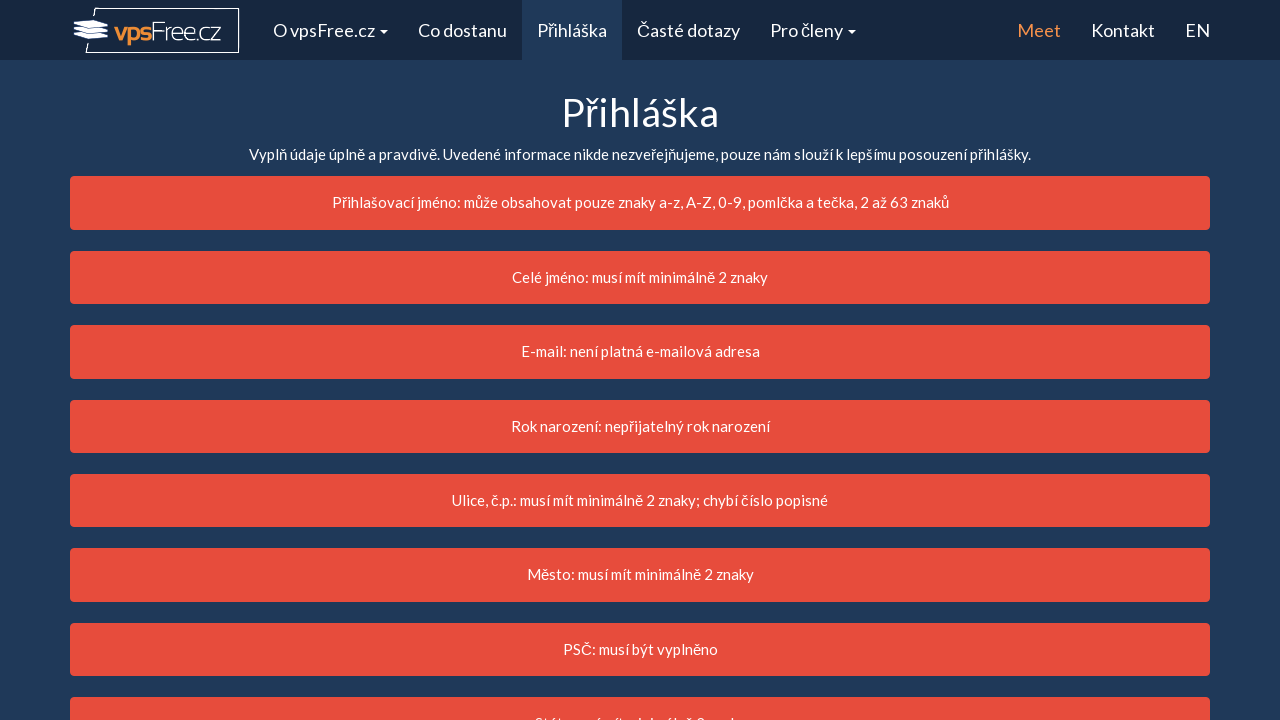

Waited 2 seconds for form validation errors to appear
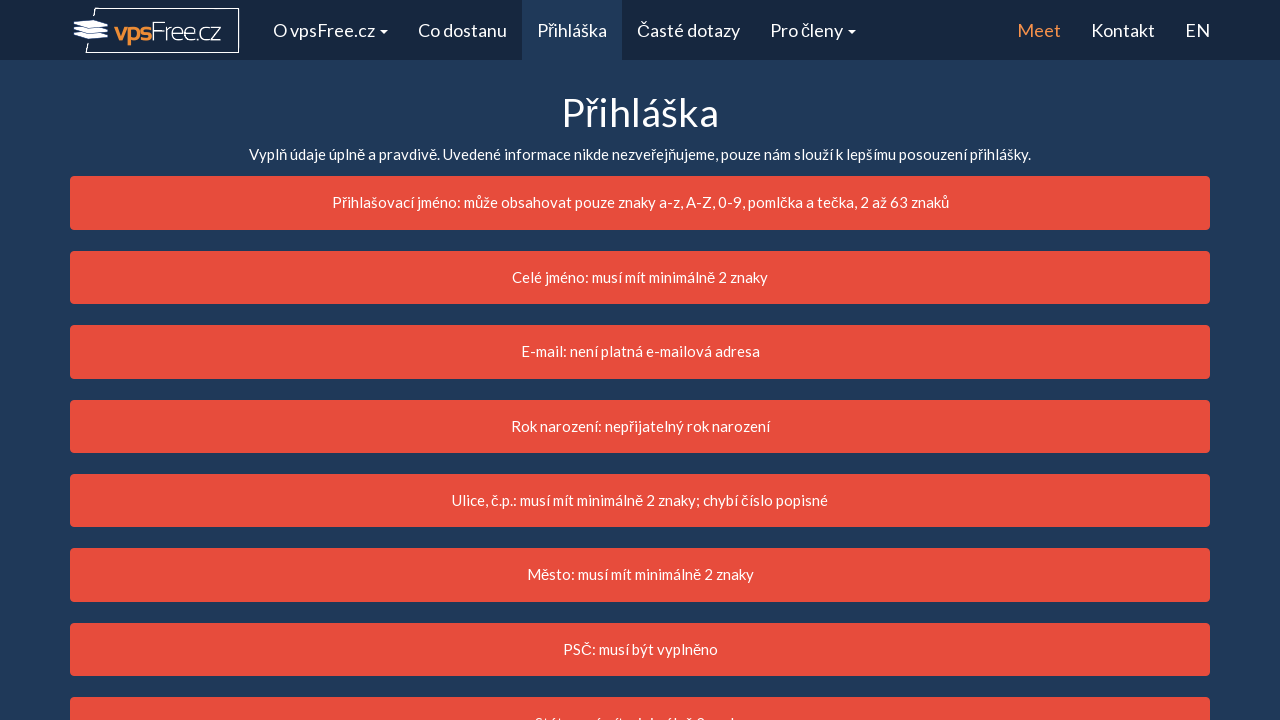

Verified that field 'login' has error class
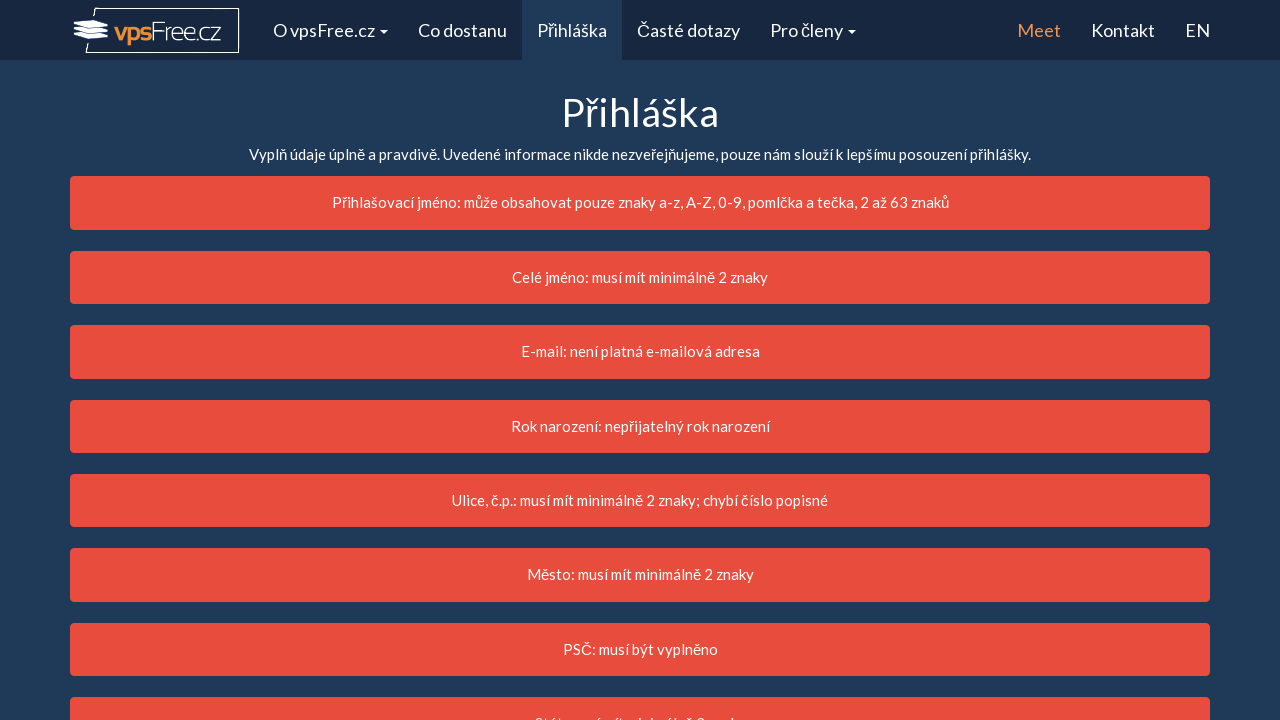

Verified that field 'name' has error class
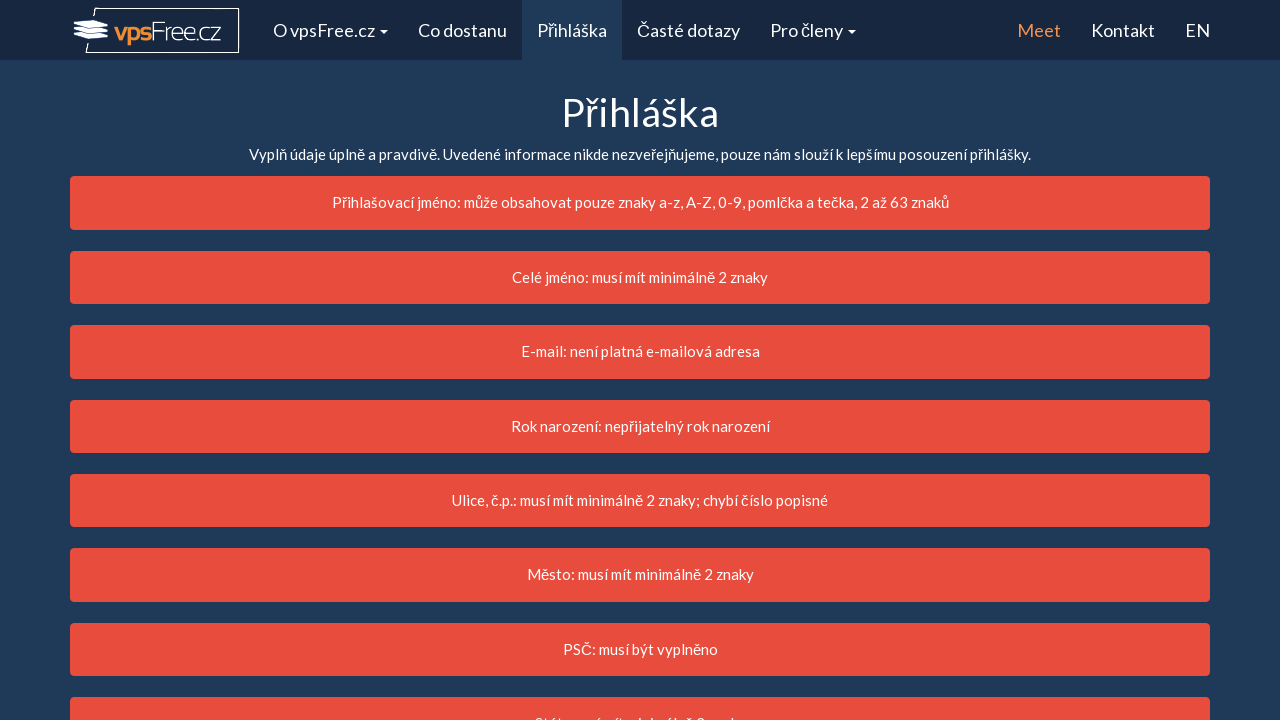

Verified that field 'birth' has error class
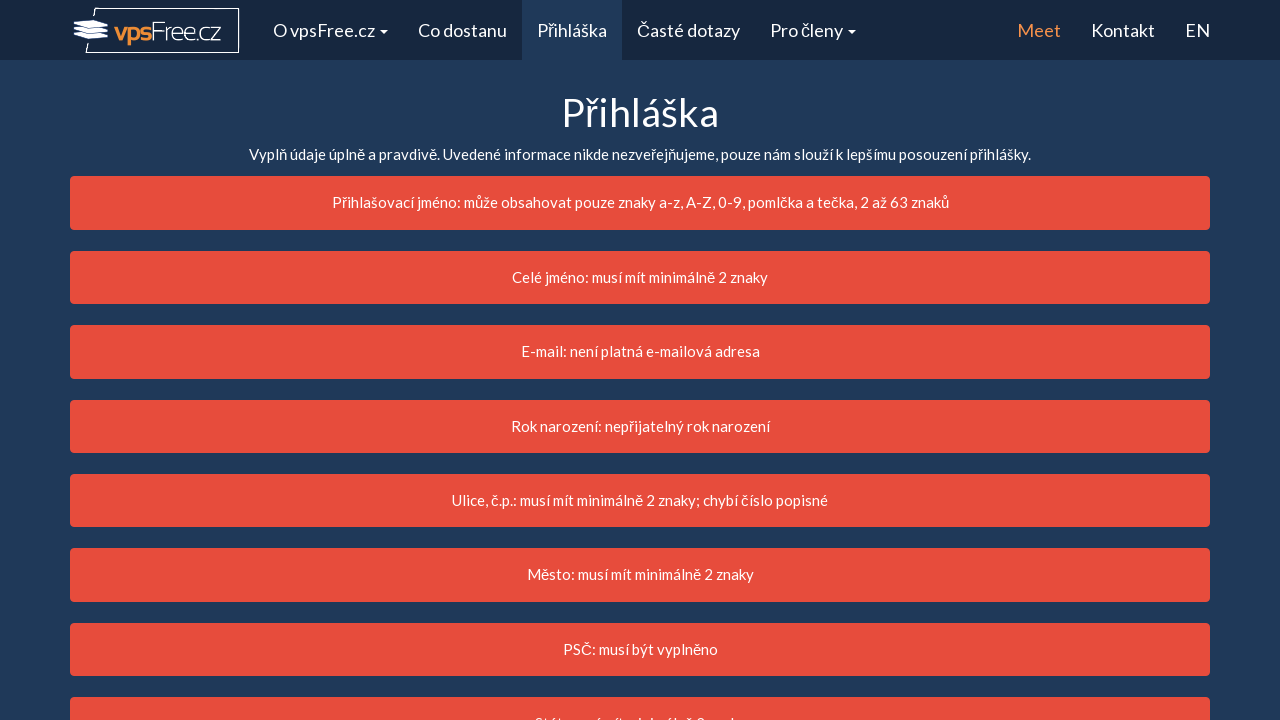

Verified that field 'address' has error class
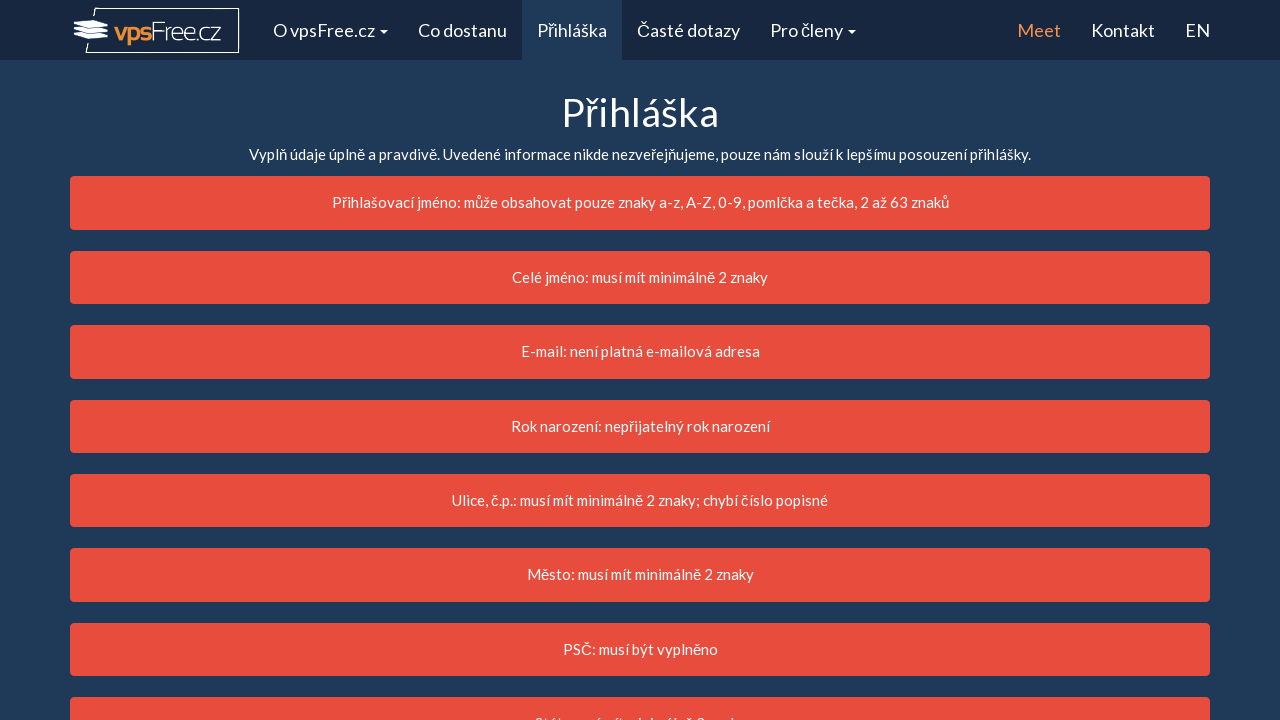

Verified that field 'city' has error class
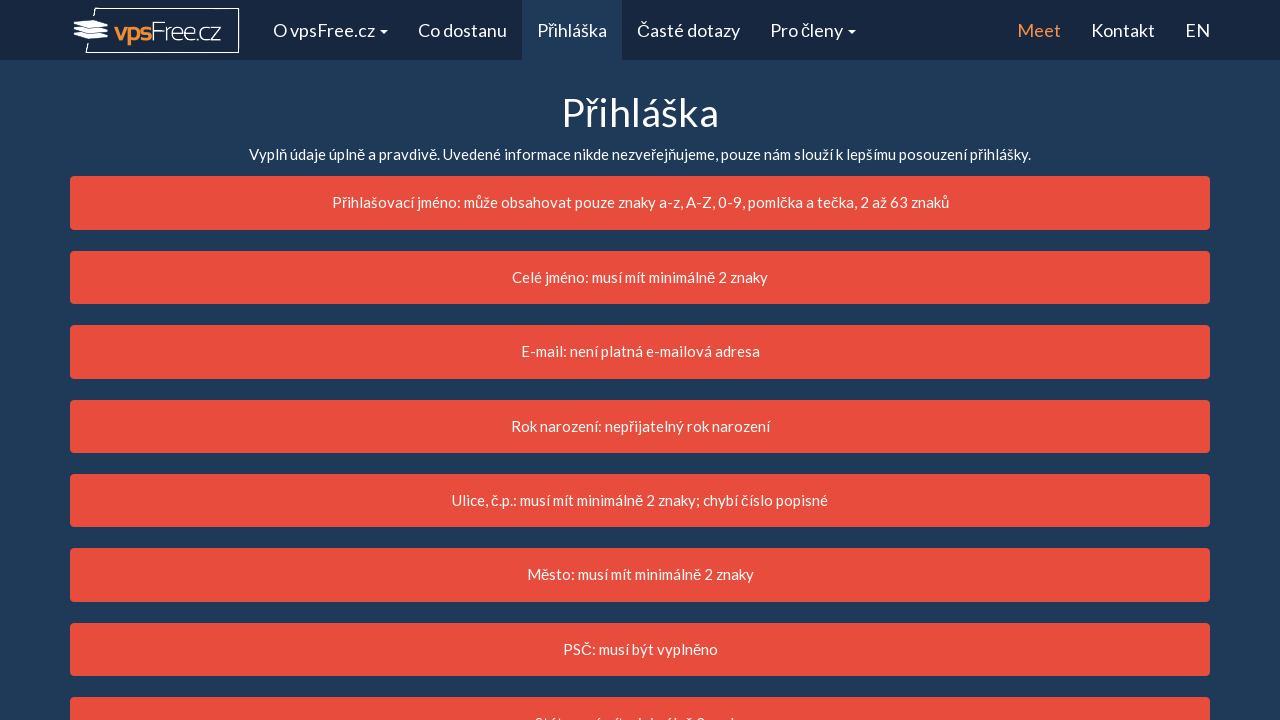

Verified that field 'zip' has error class
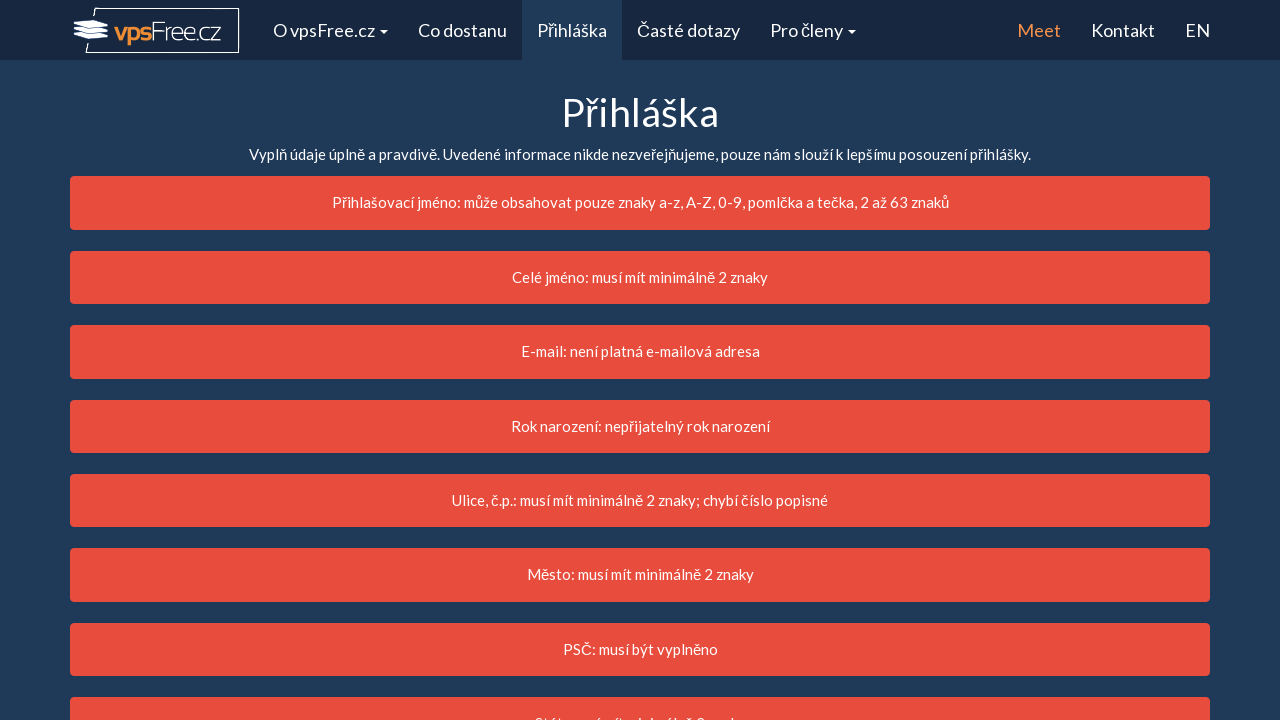

Verified that field 'country' has error class
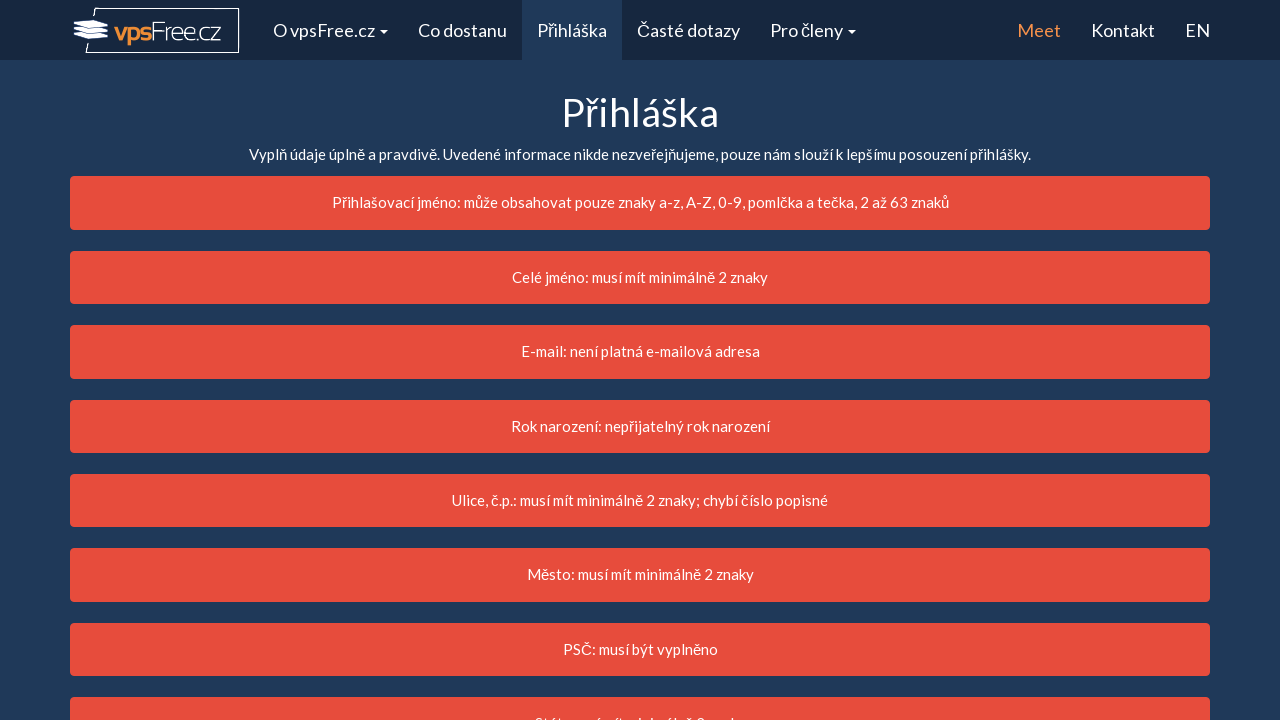

Verified that field 'email' has error class
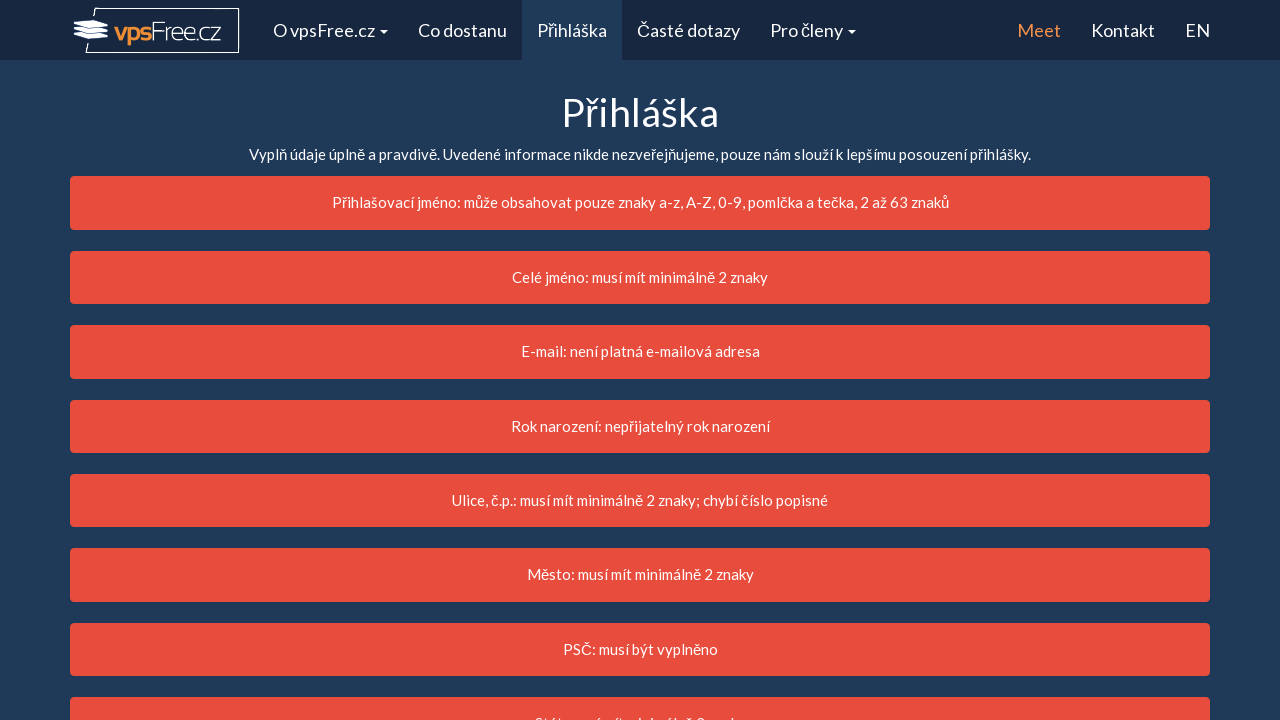

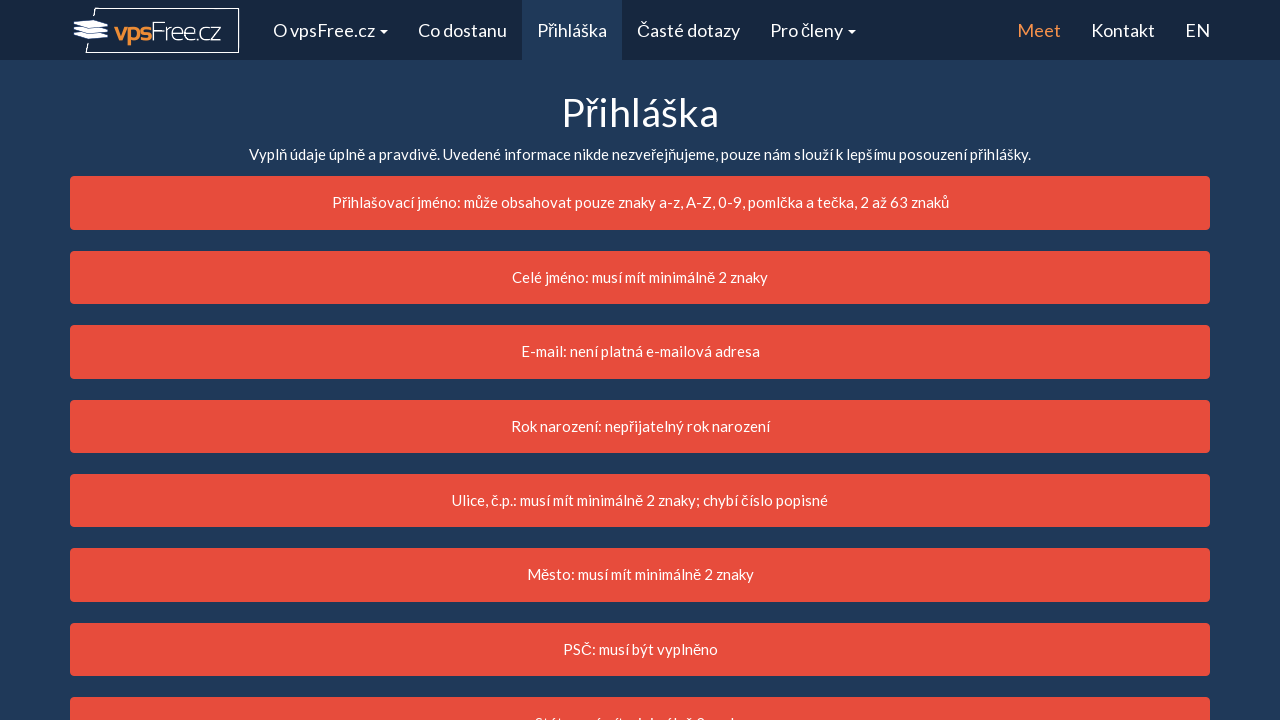